Tests multi-select dropdown functionality by iterating through and selecting all available language options

Starting URL: https://practice.cydeo.com/dropdown

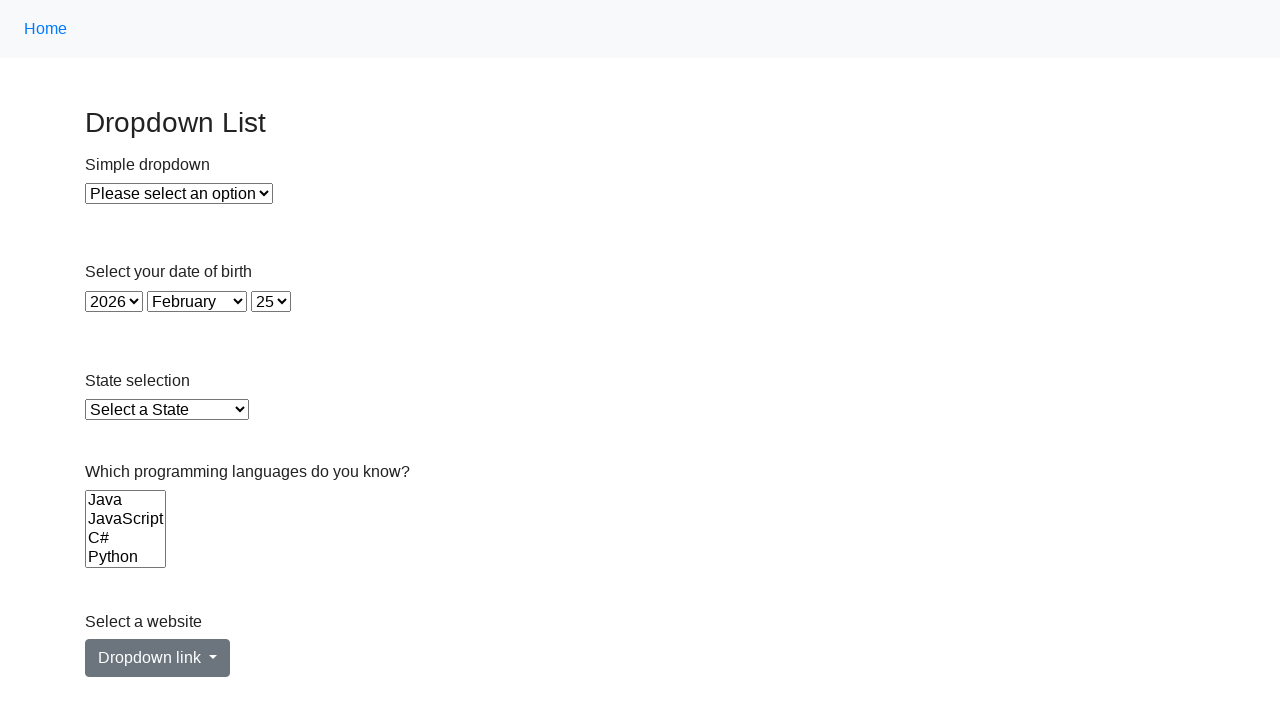

Located multi-select dropdown for languages
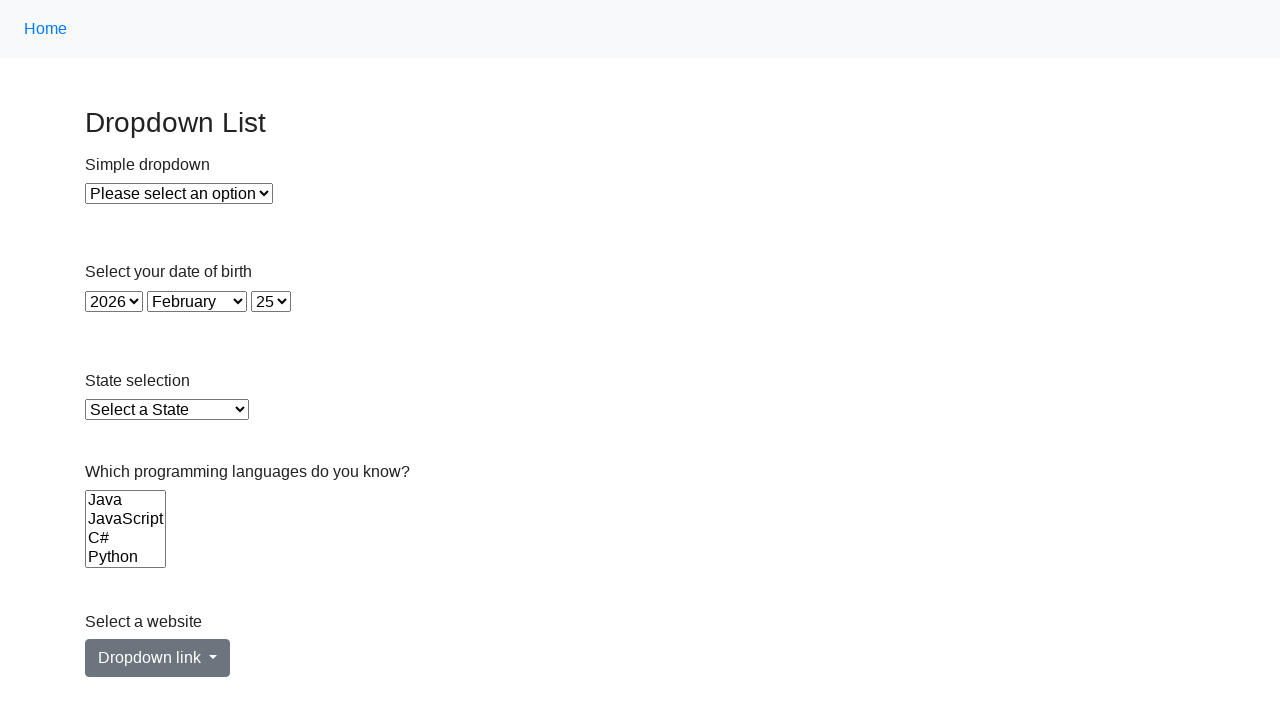

Retrieved all available language options from dropdown
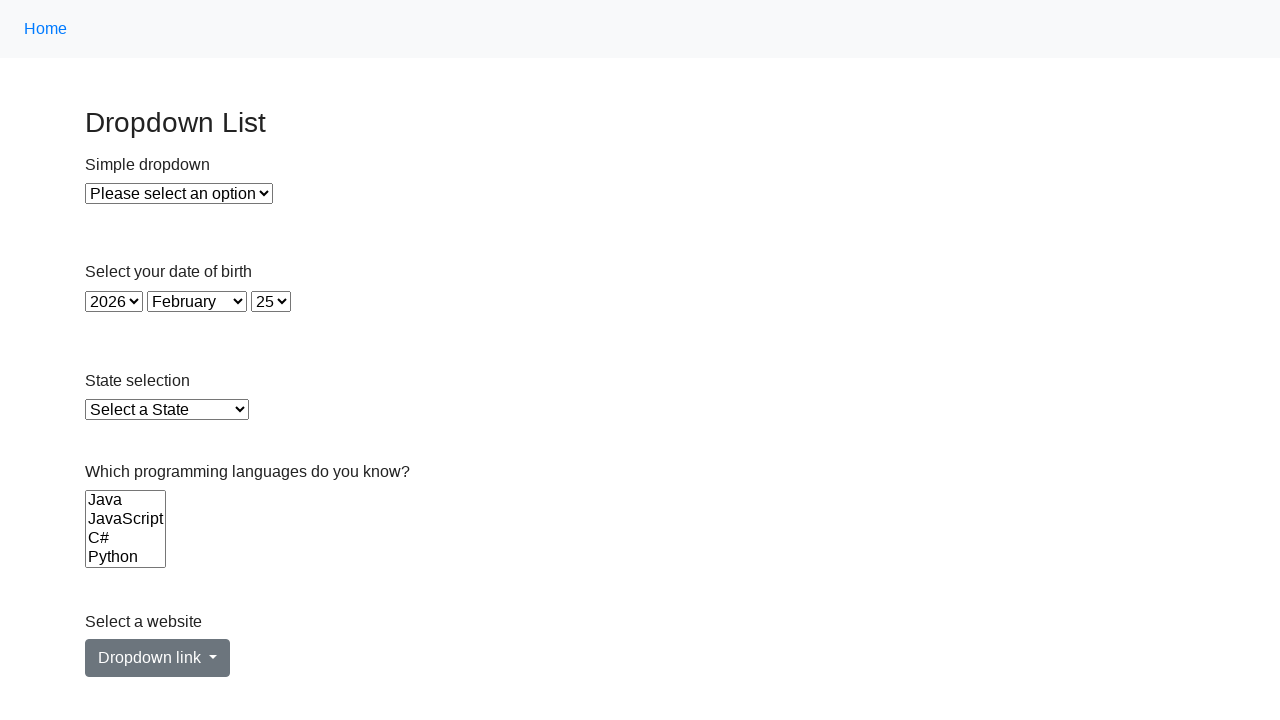

Retrieved option text: Java
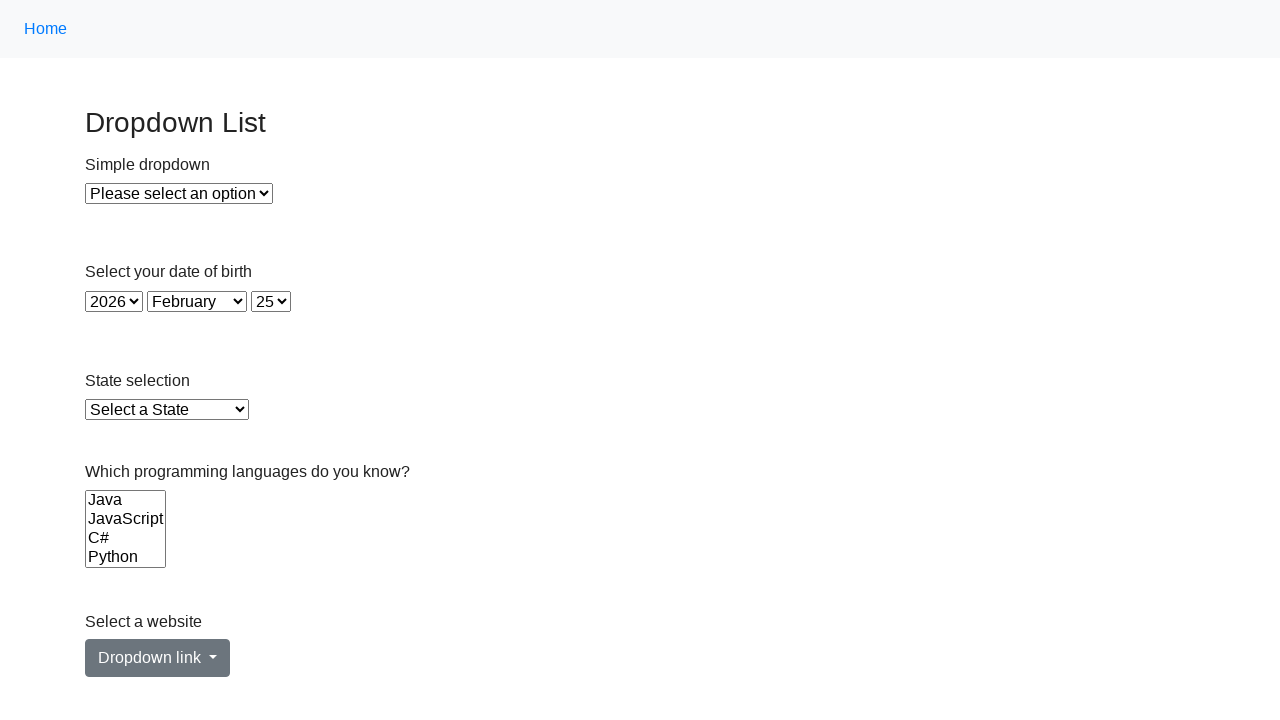

Selected language option: Java on select[name='Languages']
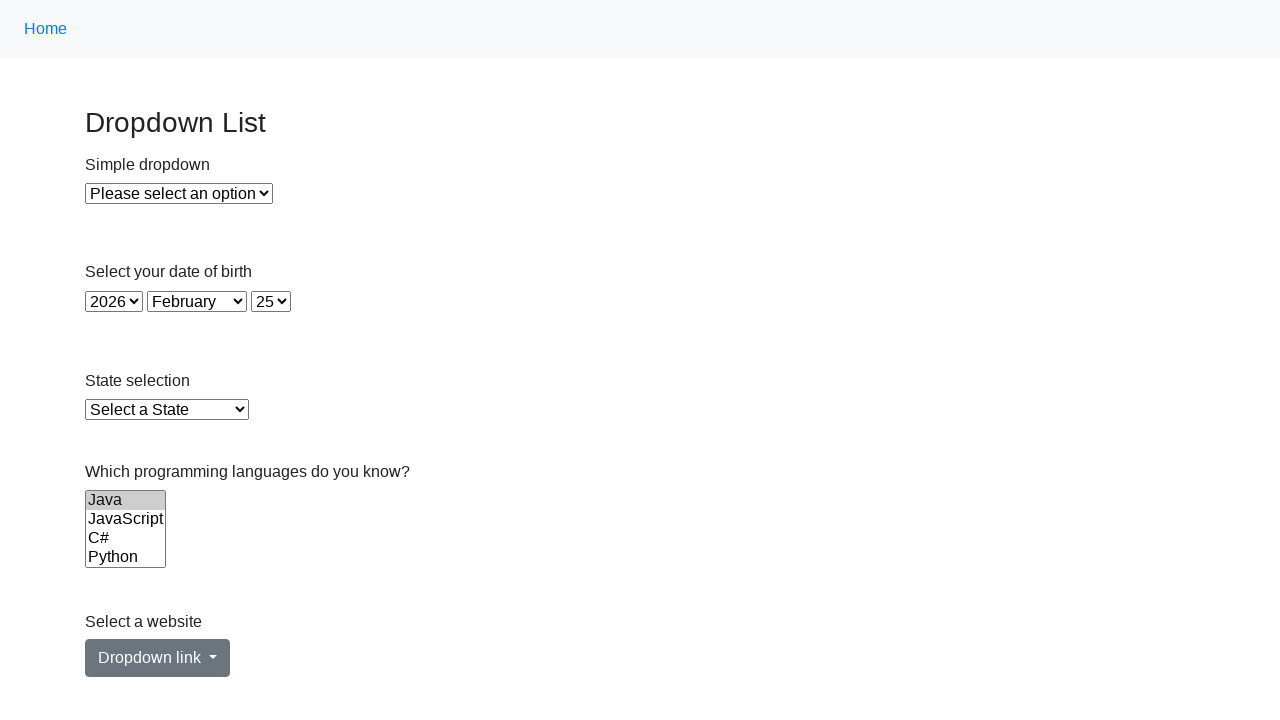

Waited 2 seconds after selecting Java
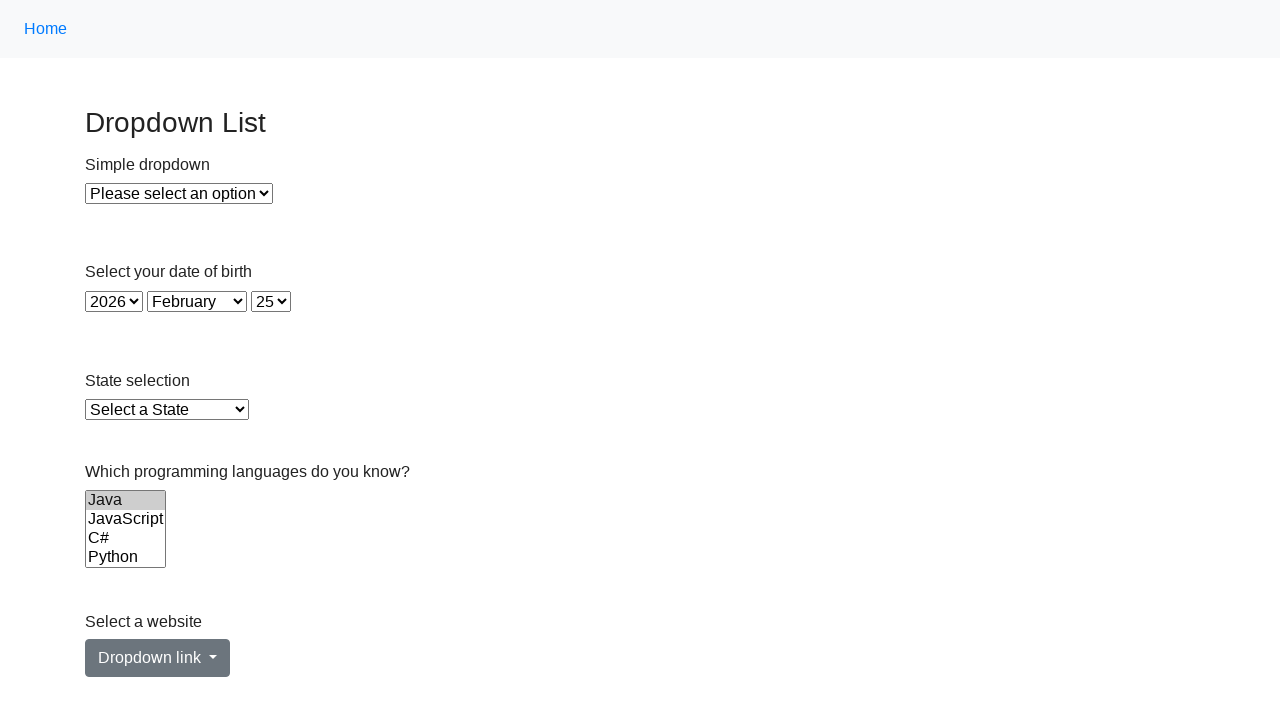

Retrieved option text: JavaScript
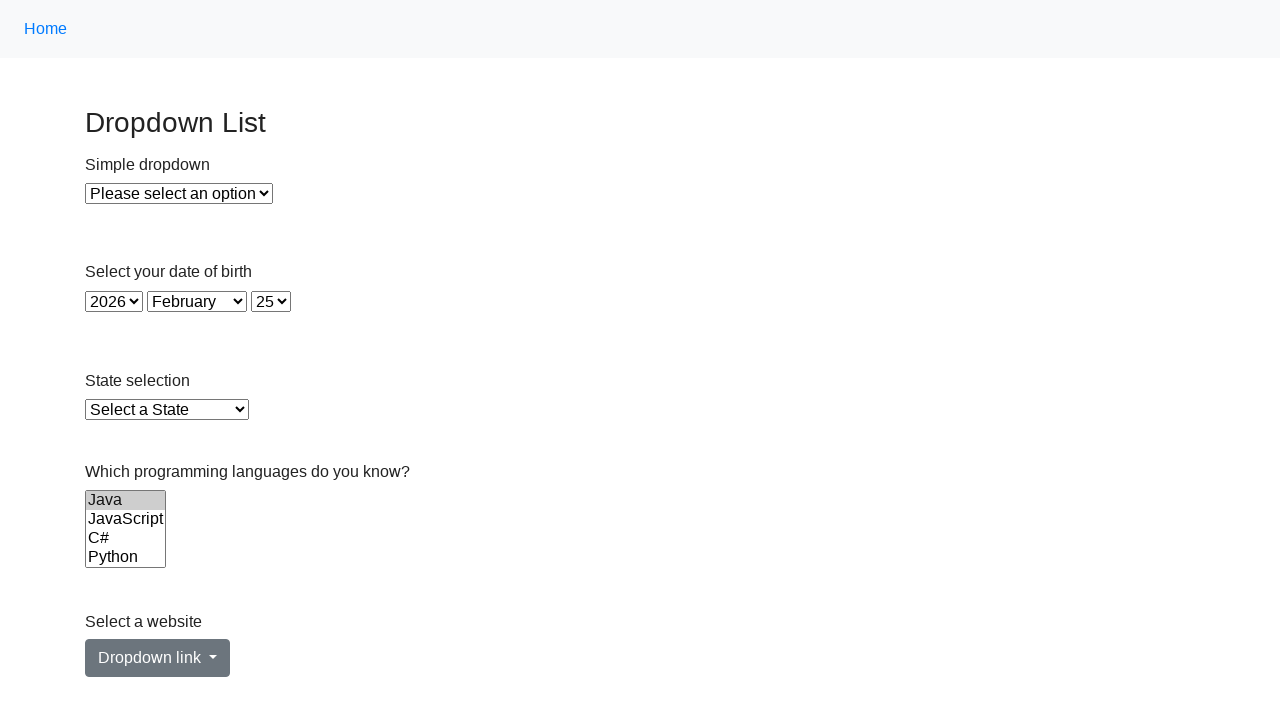

Selected language option: JavaScript on select[name='Languages']
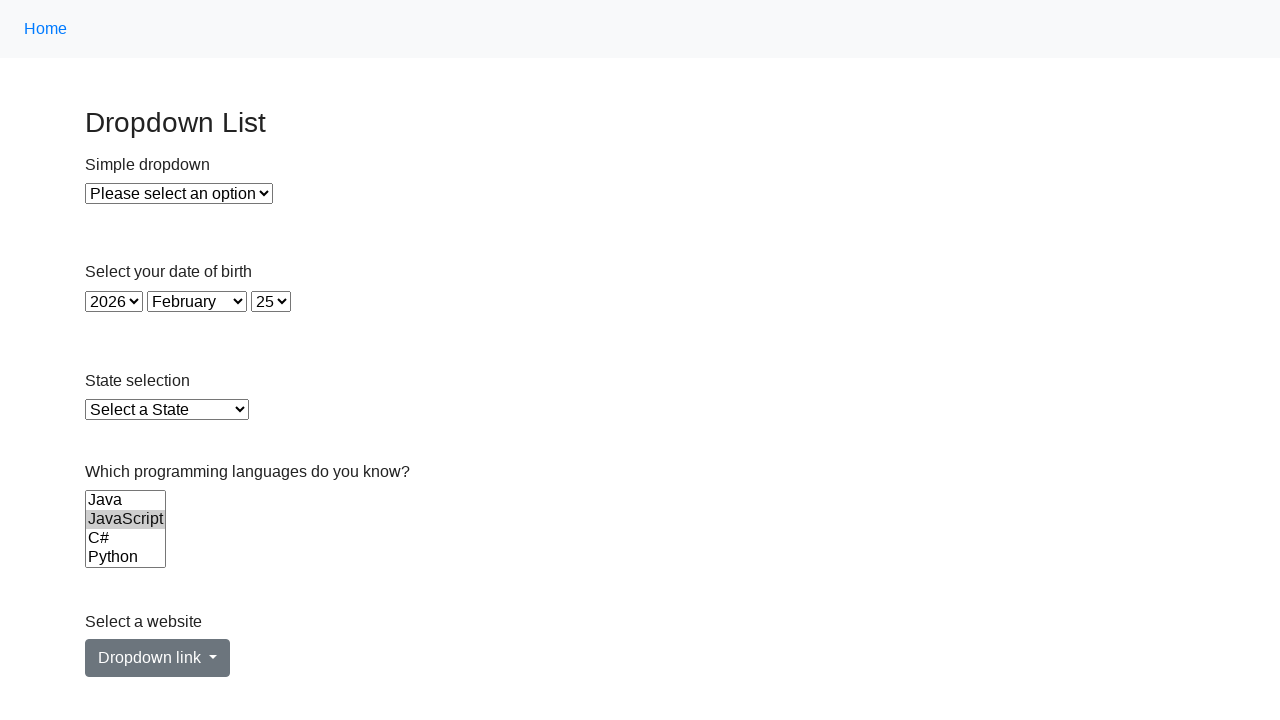

Waited 2 seconds after selecting JavaScript
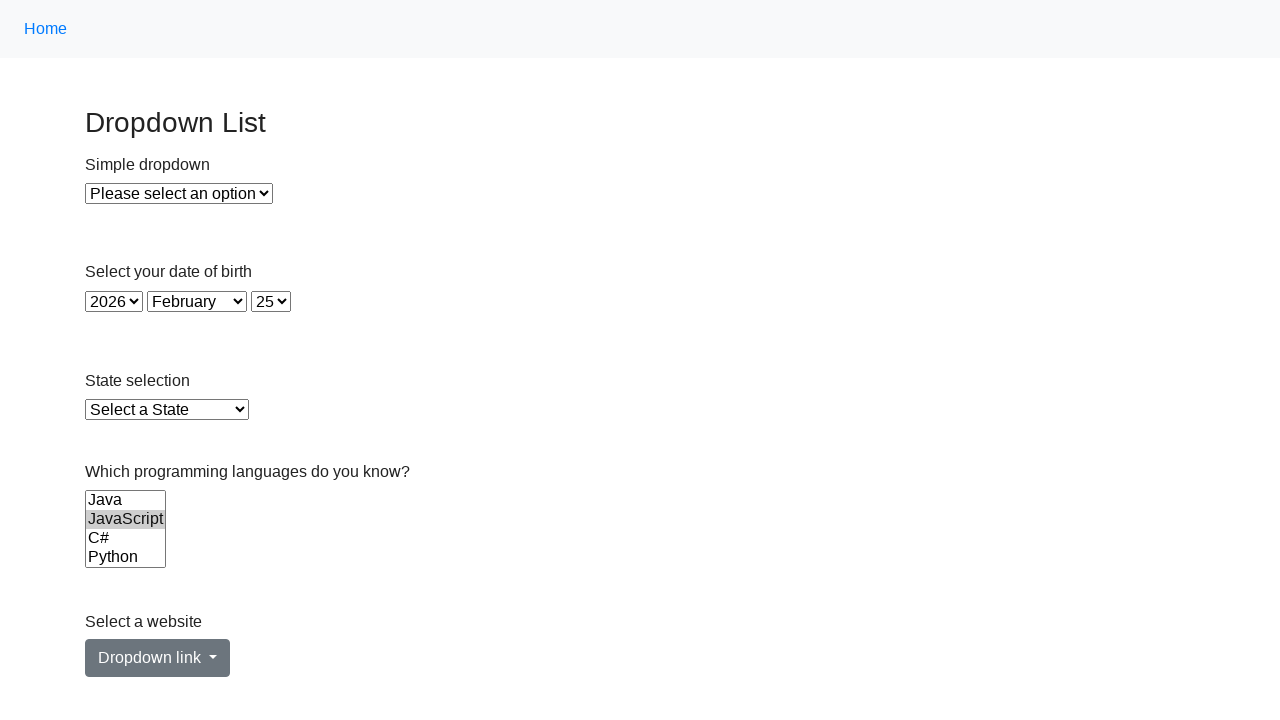

Retrieved option text: C#
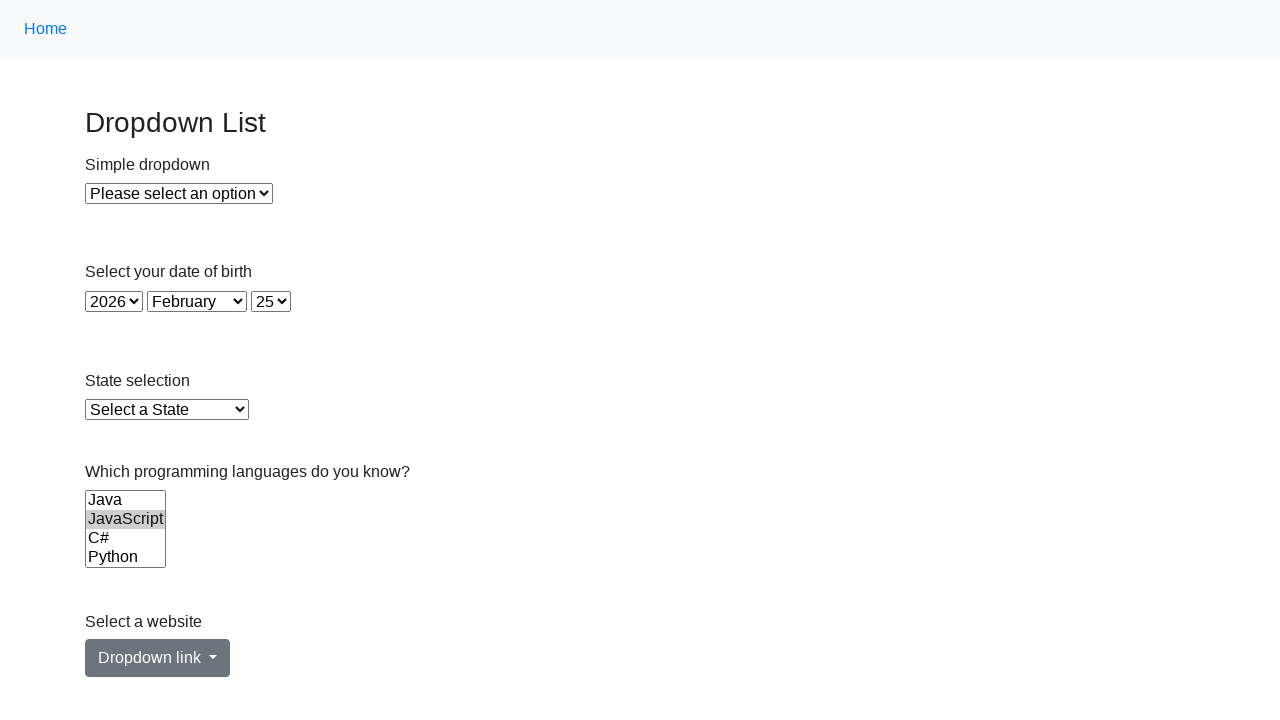

Selected language option: C# on select[name='Languages']
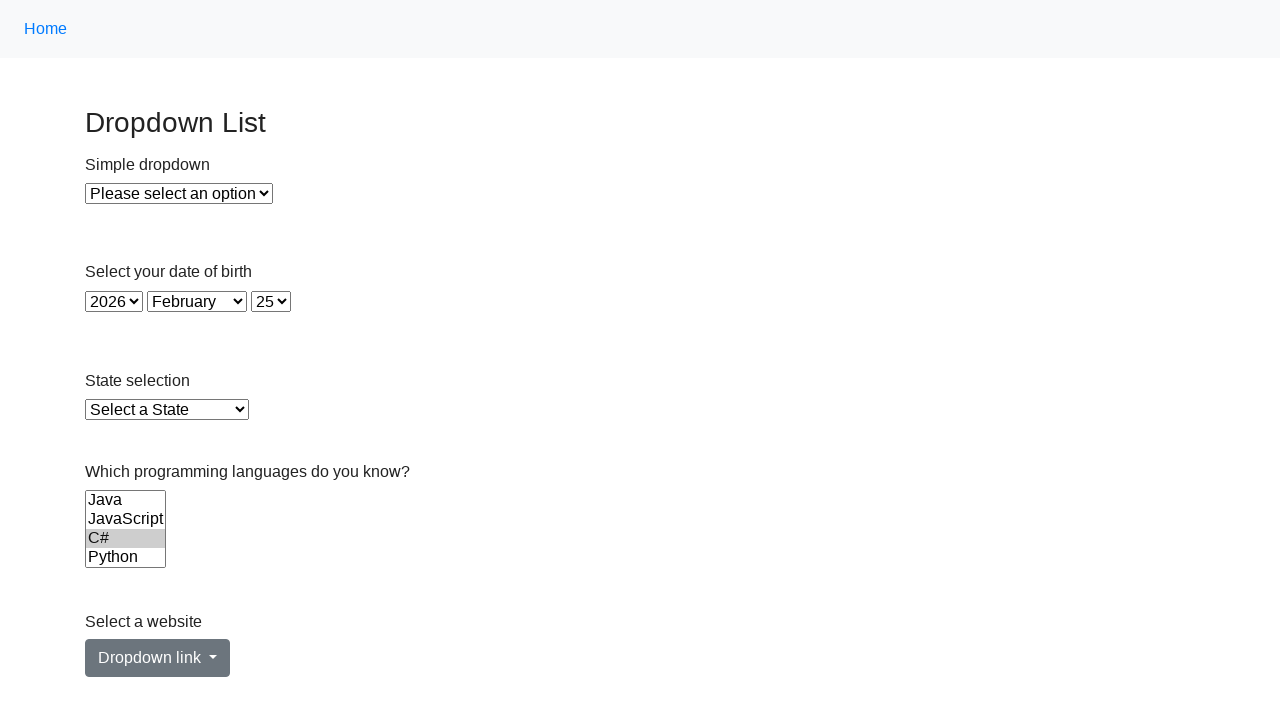

Waited 2 seconds after selecting C#
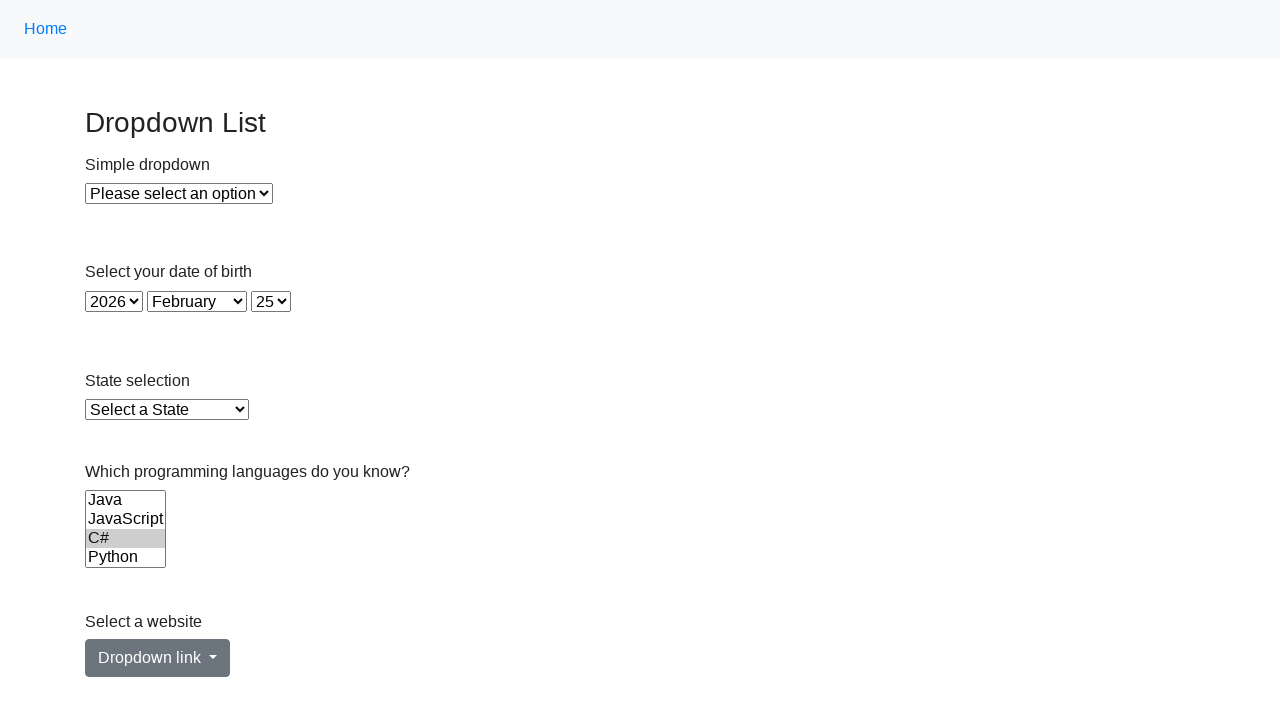

Retrieved option text: Python
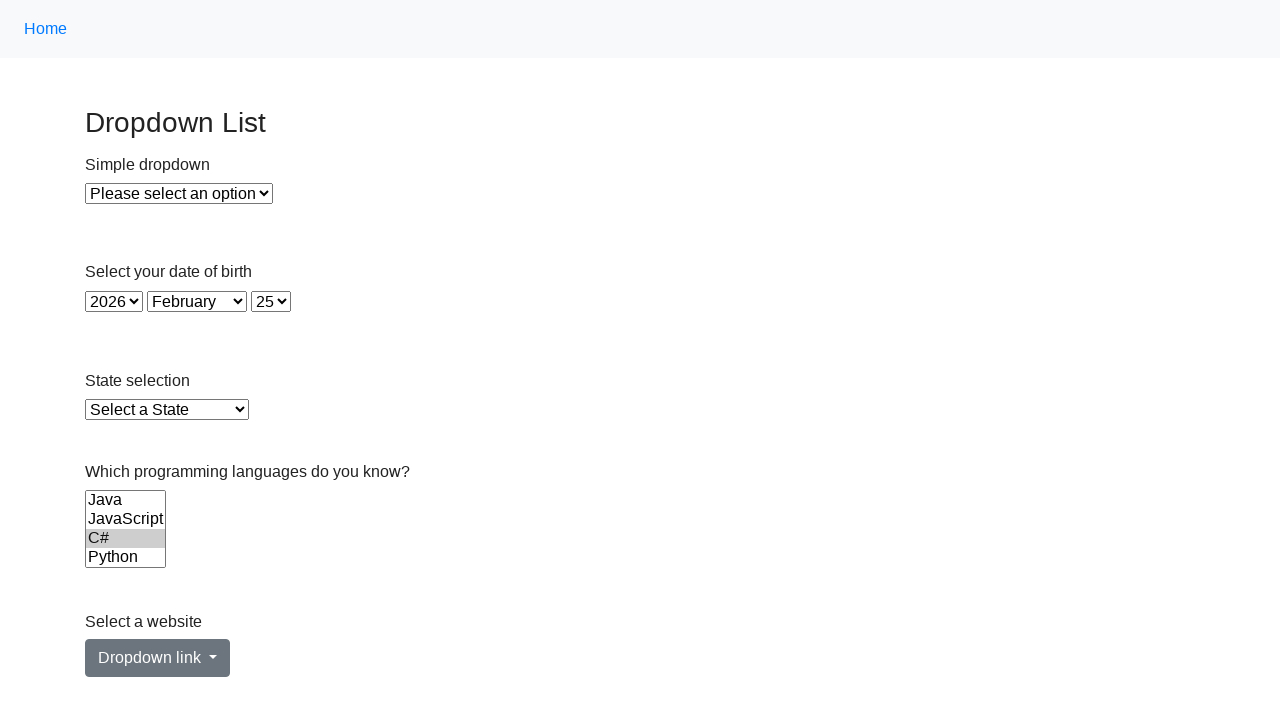

Selected language option: Python on select[name='Languages']
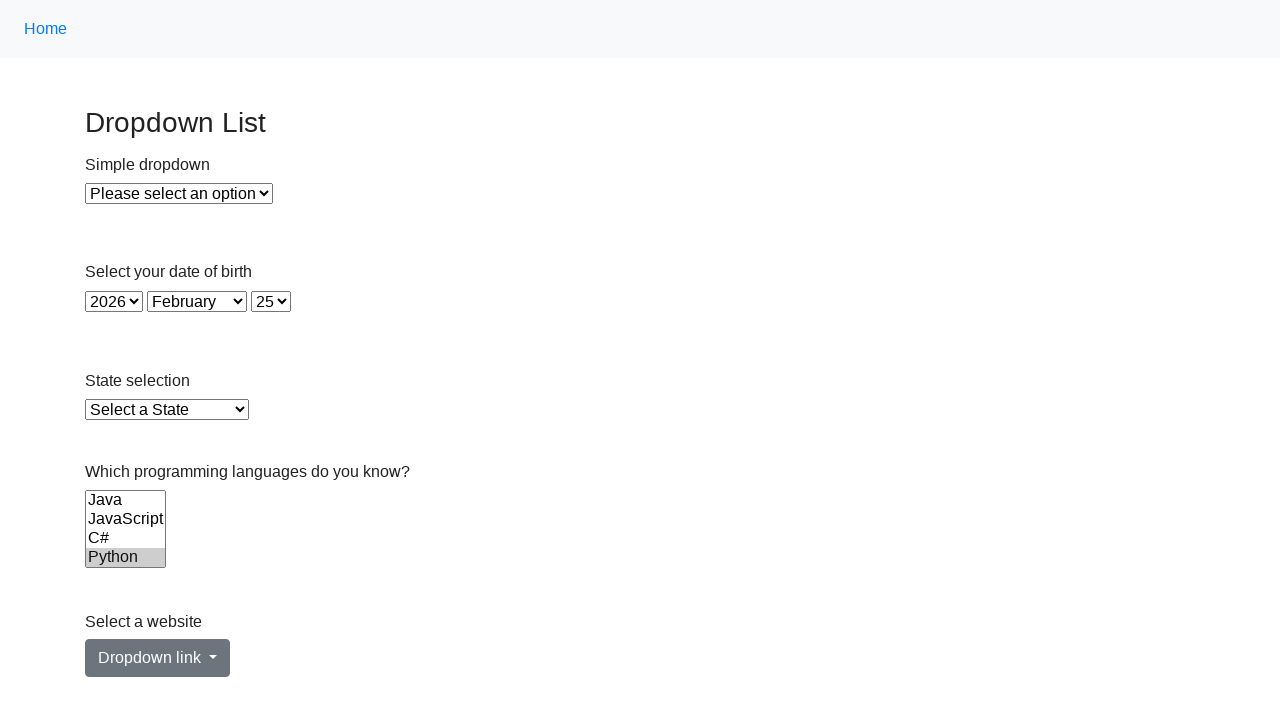

Waited 2 seconds after selecting Python
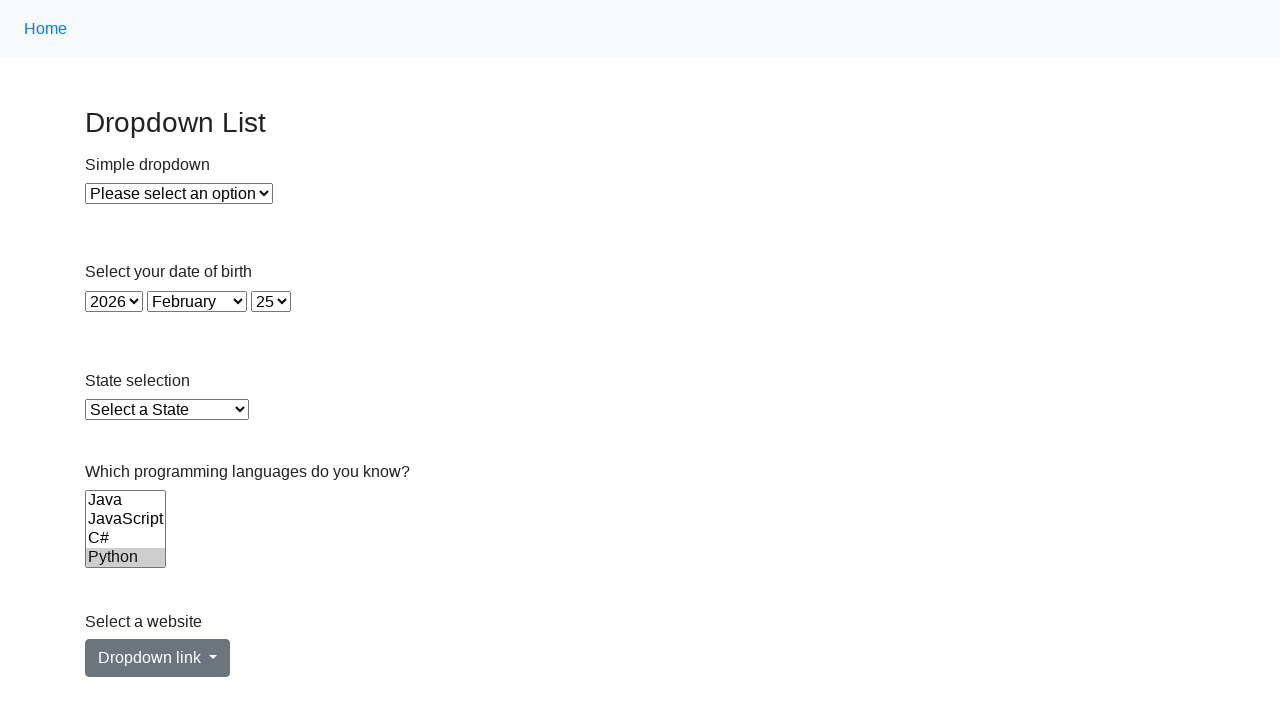

Retrieved option text: Ruby
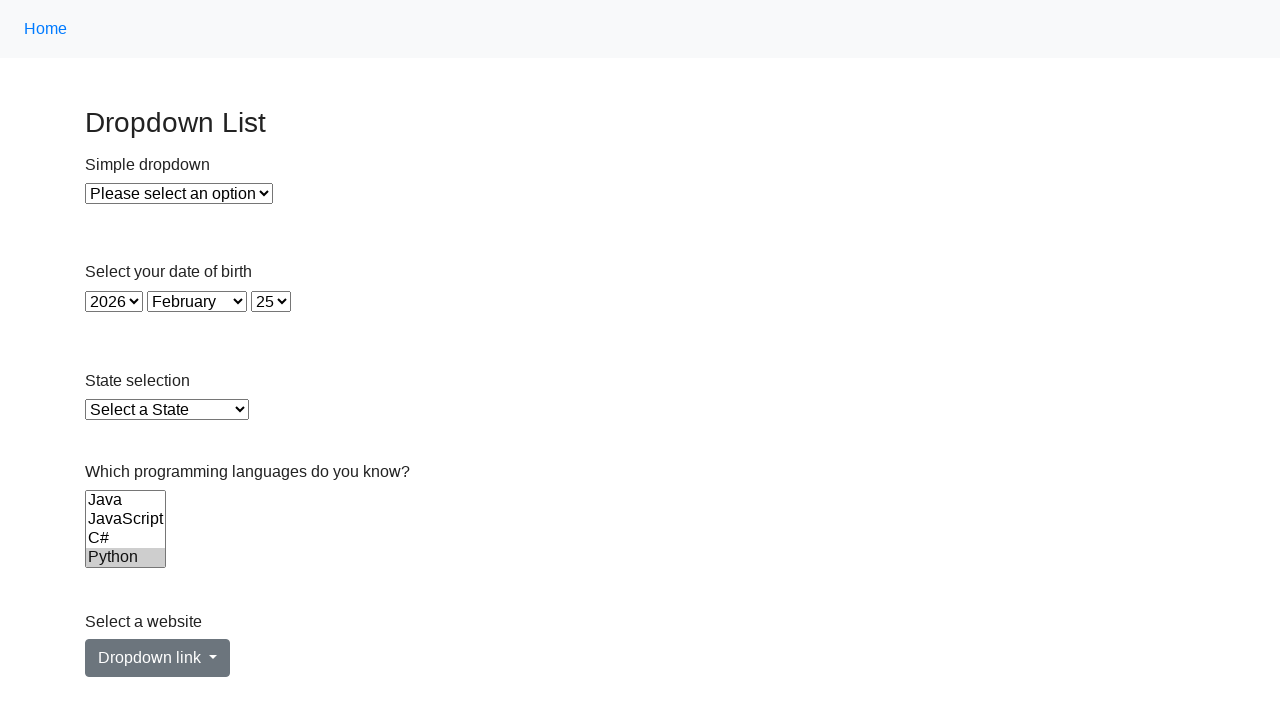

Selected language option: Ruby on select[name='Languages']
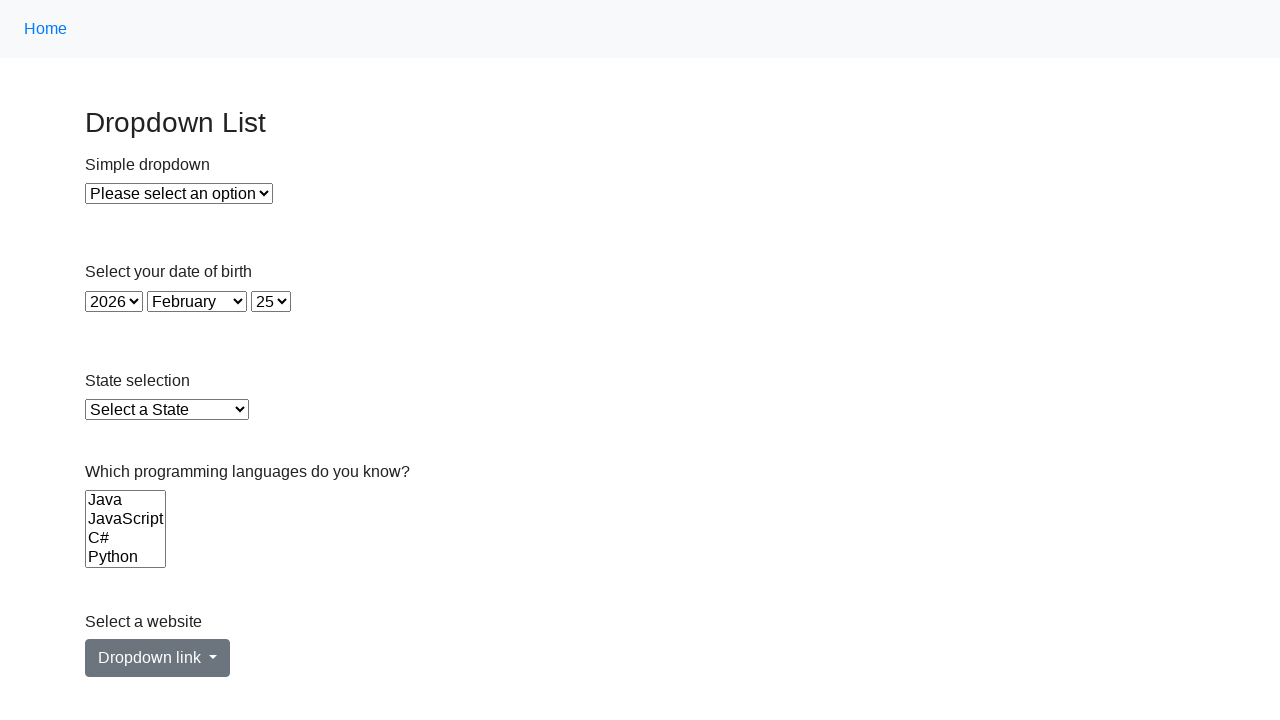

Waited 2 seconds after selecting Ruby
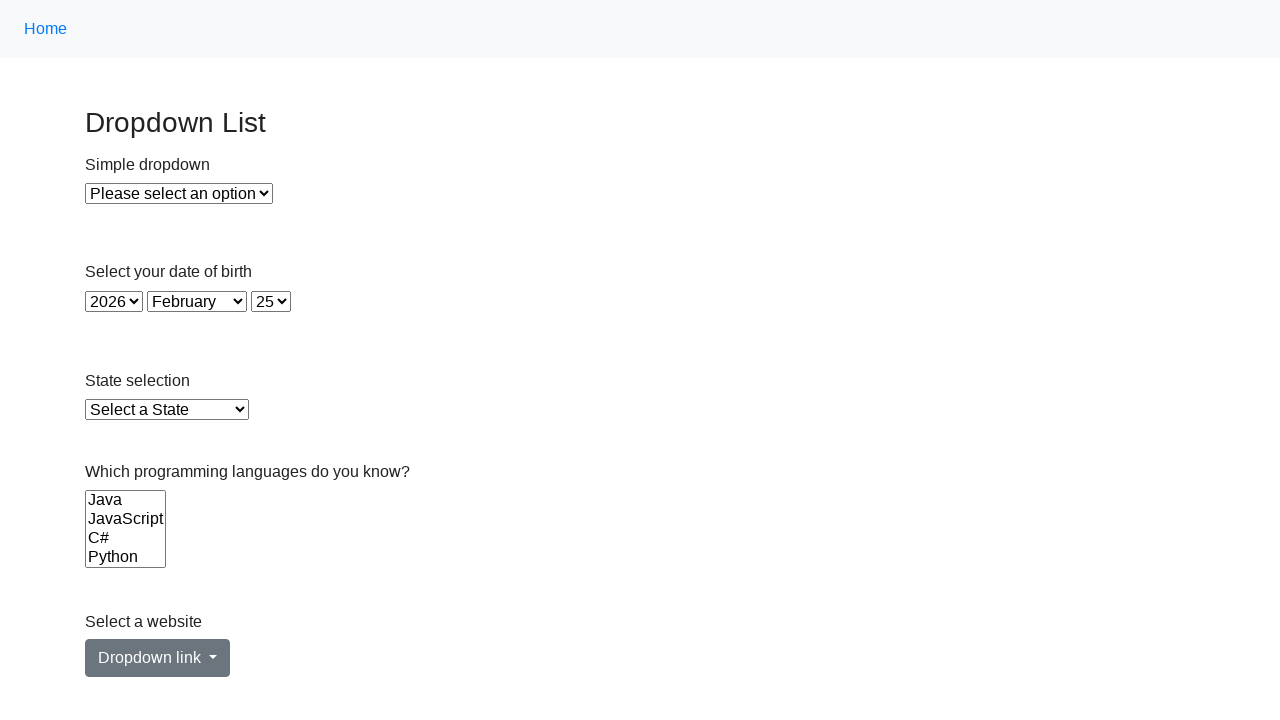

Retrieved option text: C
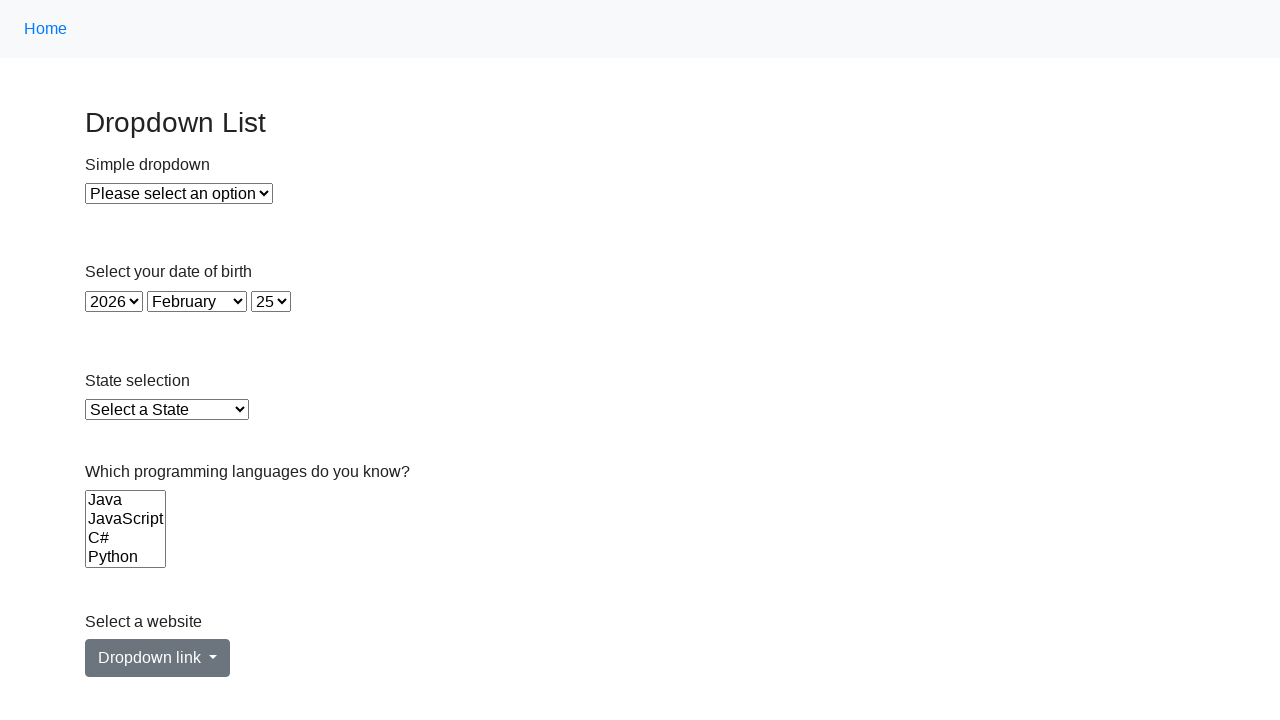

Selected language option: C on select[name='Languages']
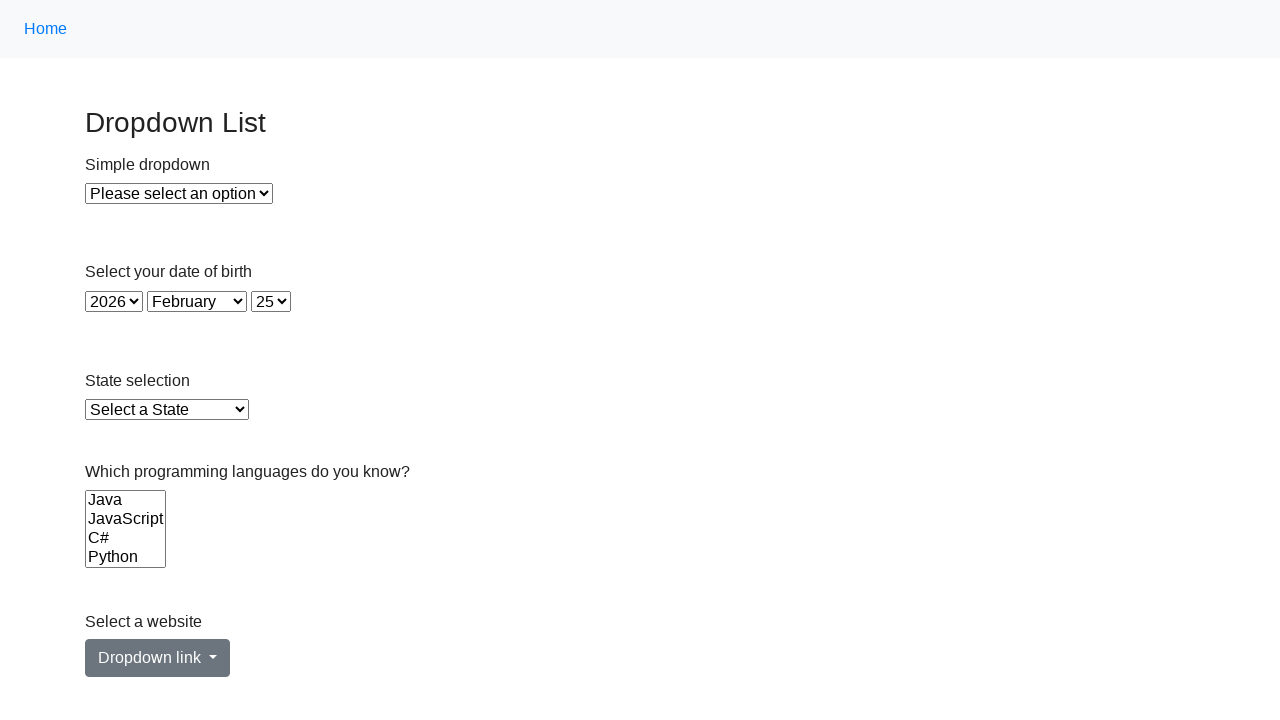

Waited 2 seconds after selecting C
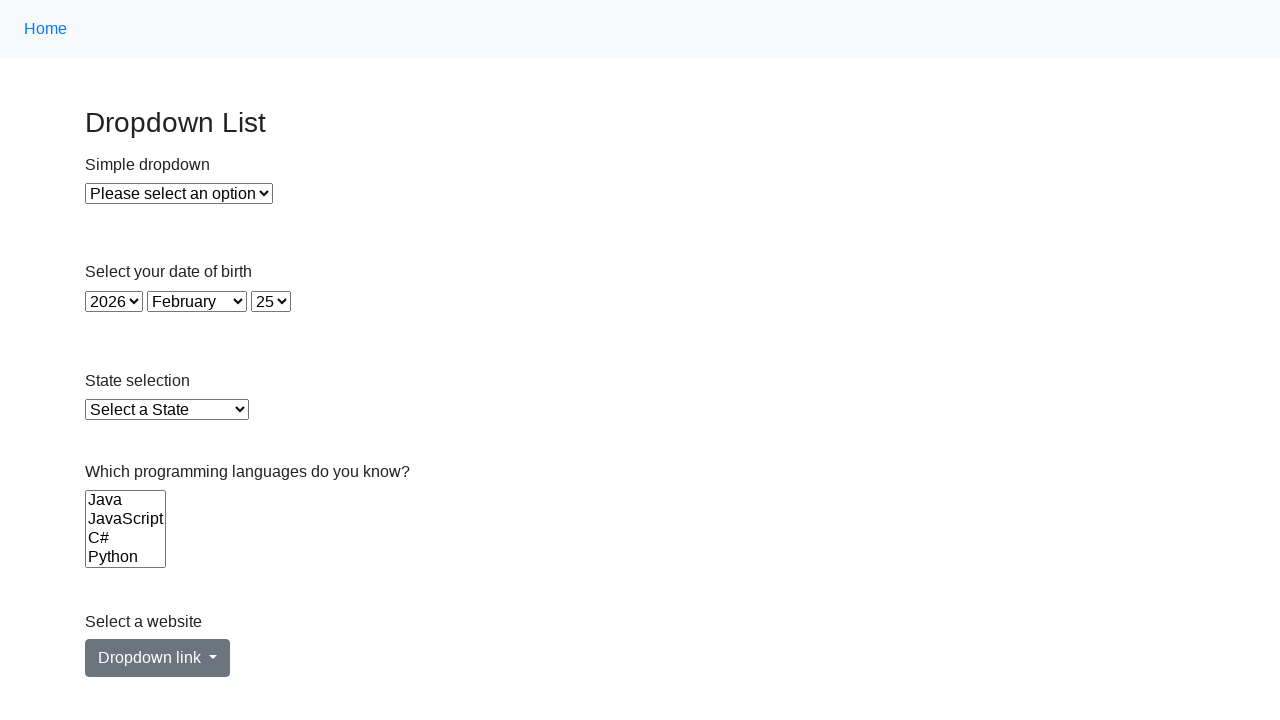

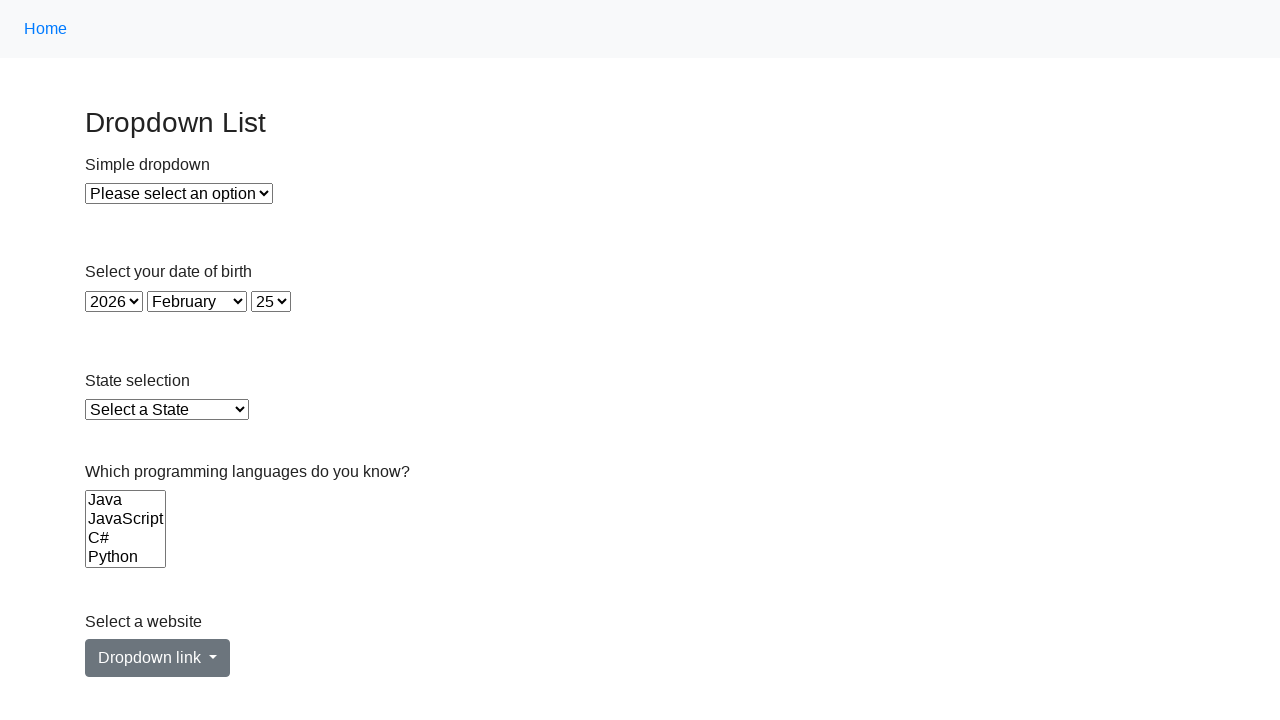